Tests window handling functionality by clicking on a help link that opens in a new window and switching between windows

Starting URL: https://gmail.com

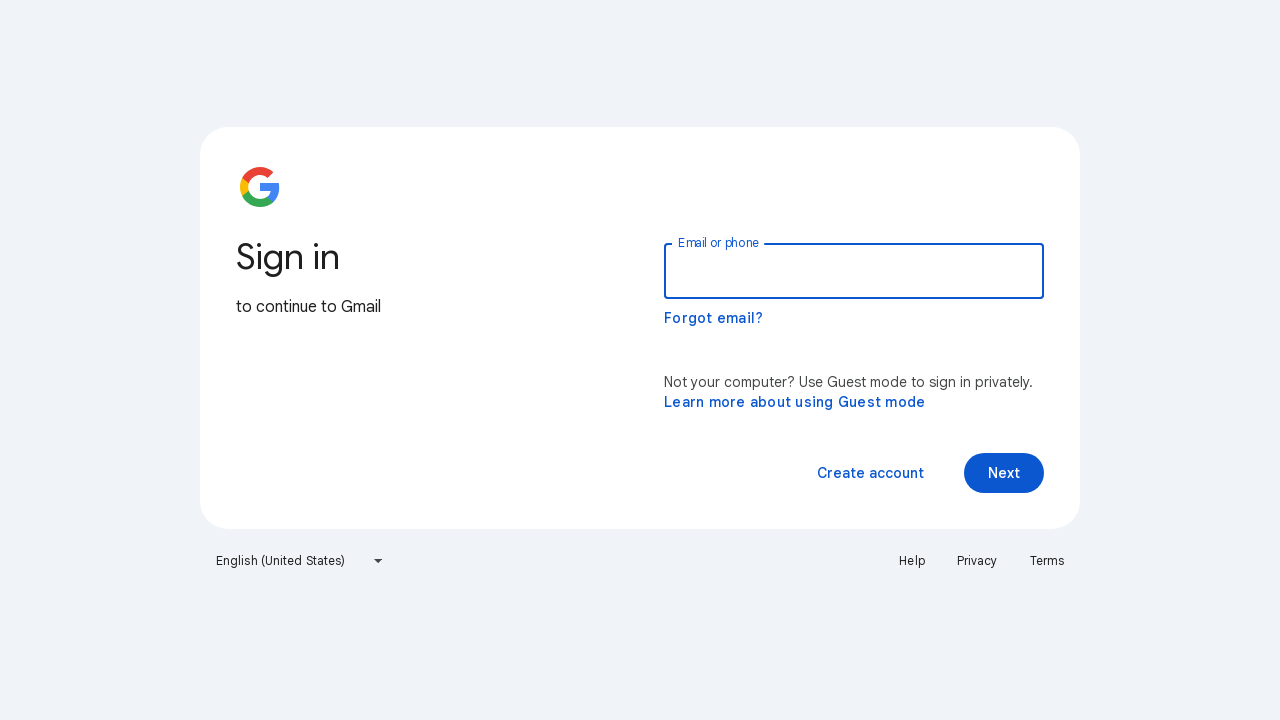

Retrieved original page title
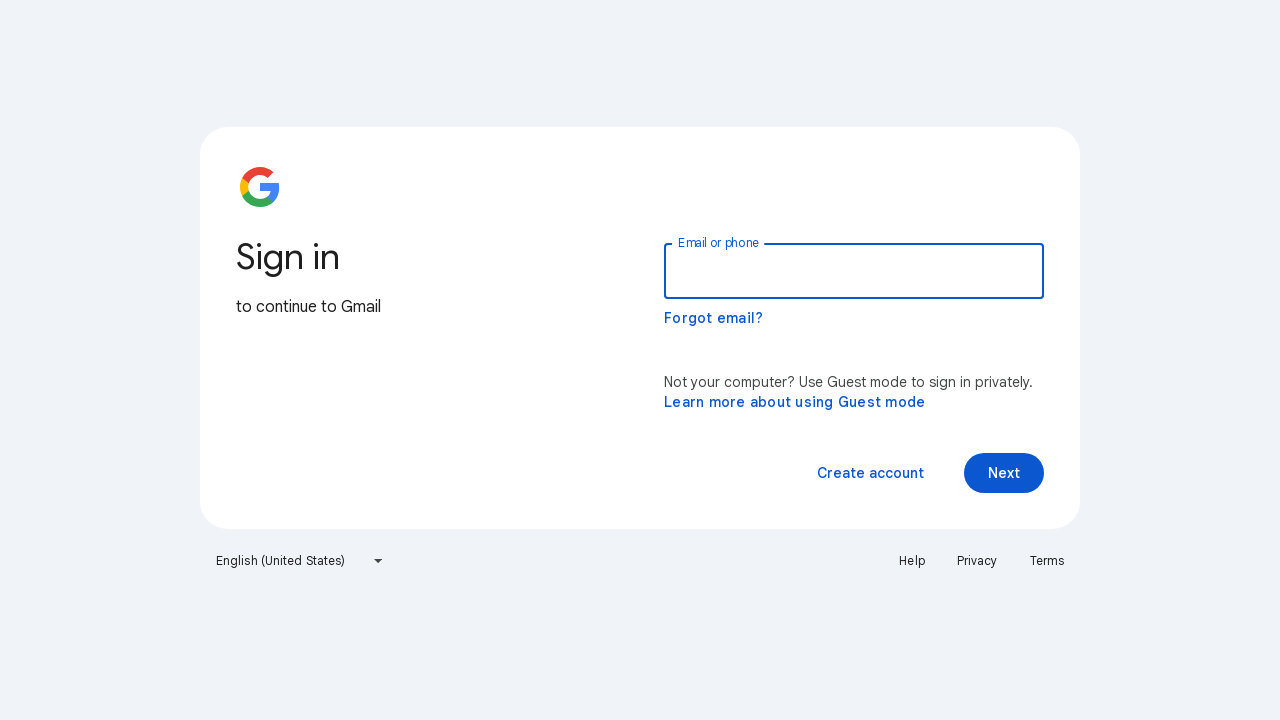

Clicked Help link to open new window at (912, 561) on text=Help
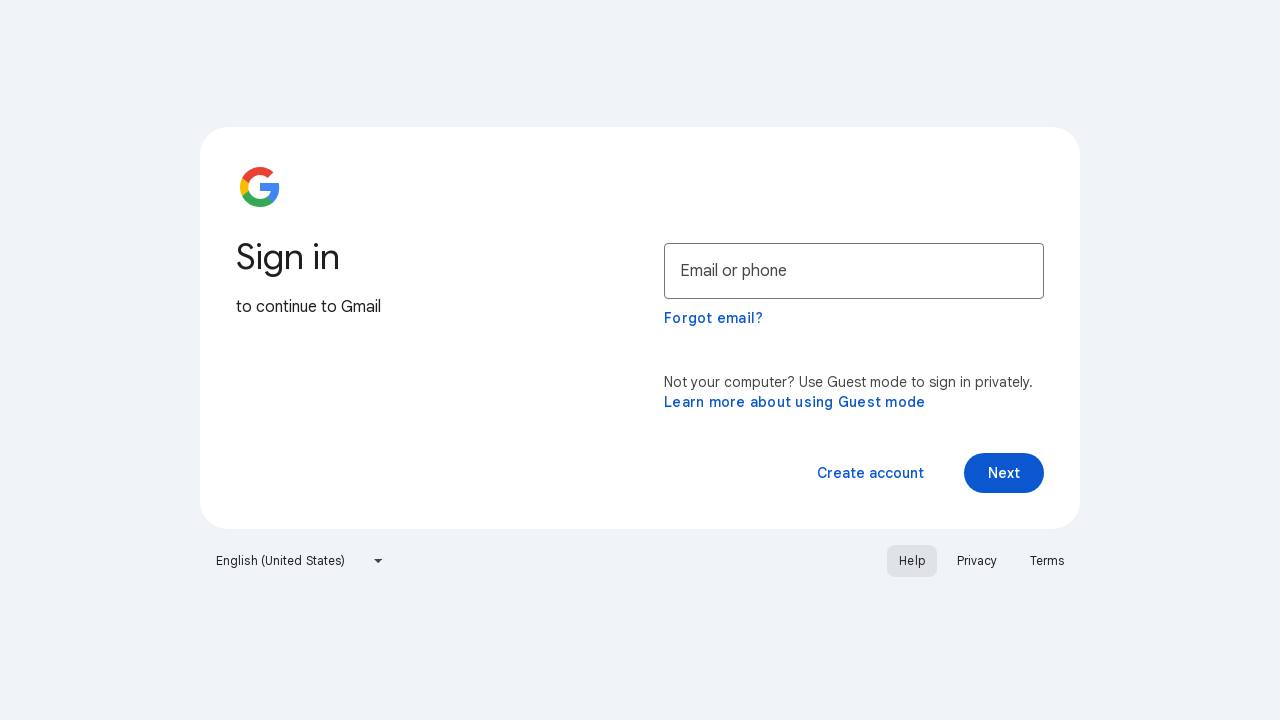

Captured new window/tab reference
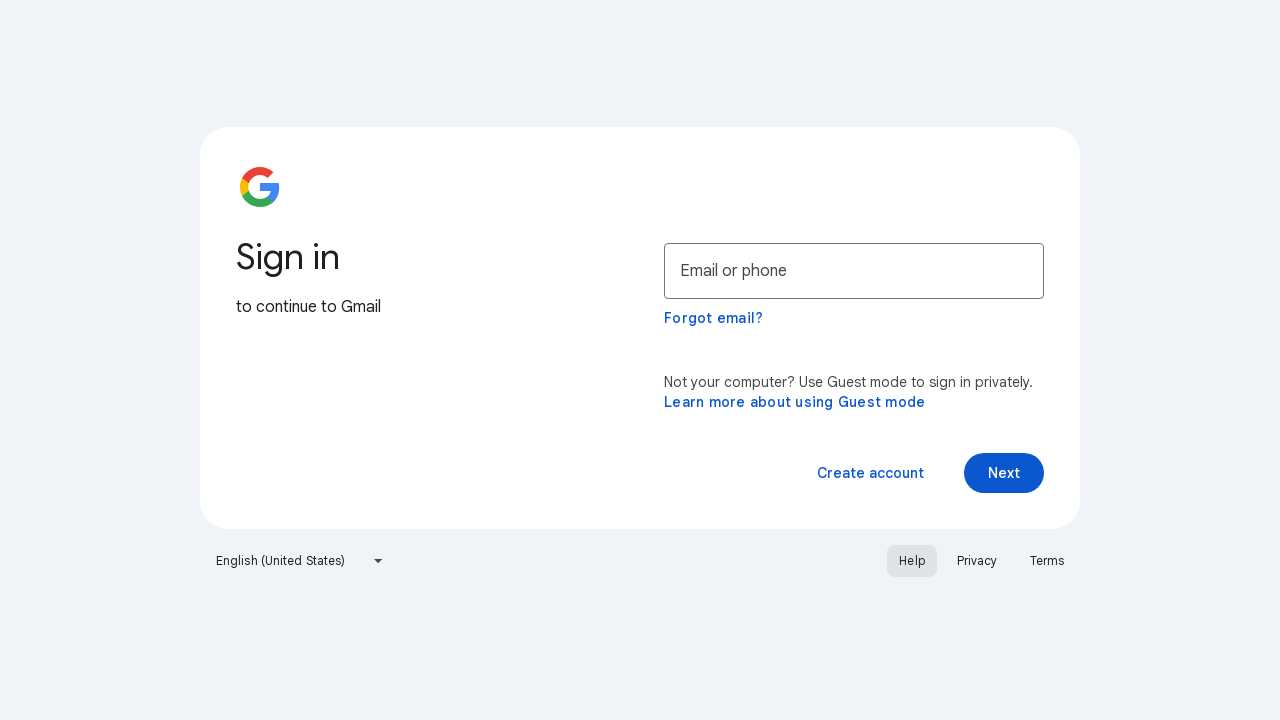

New page finished loading
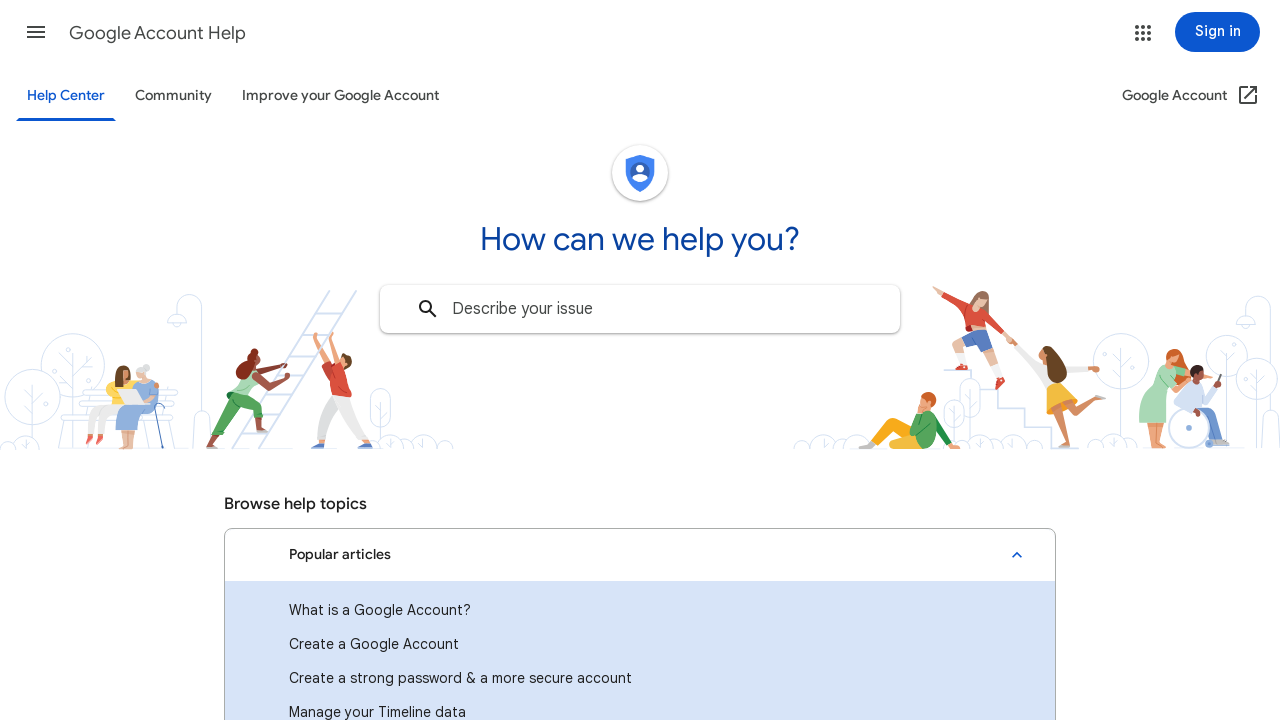

Retrieved new page title
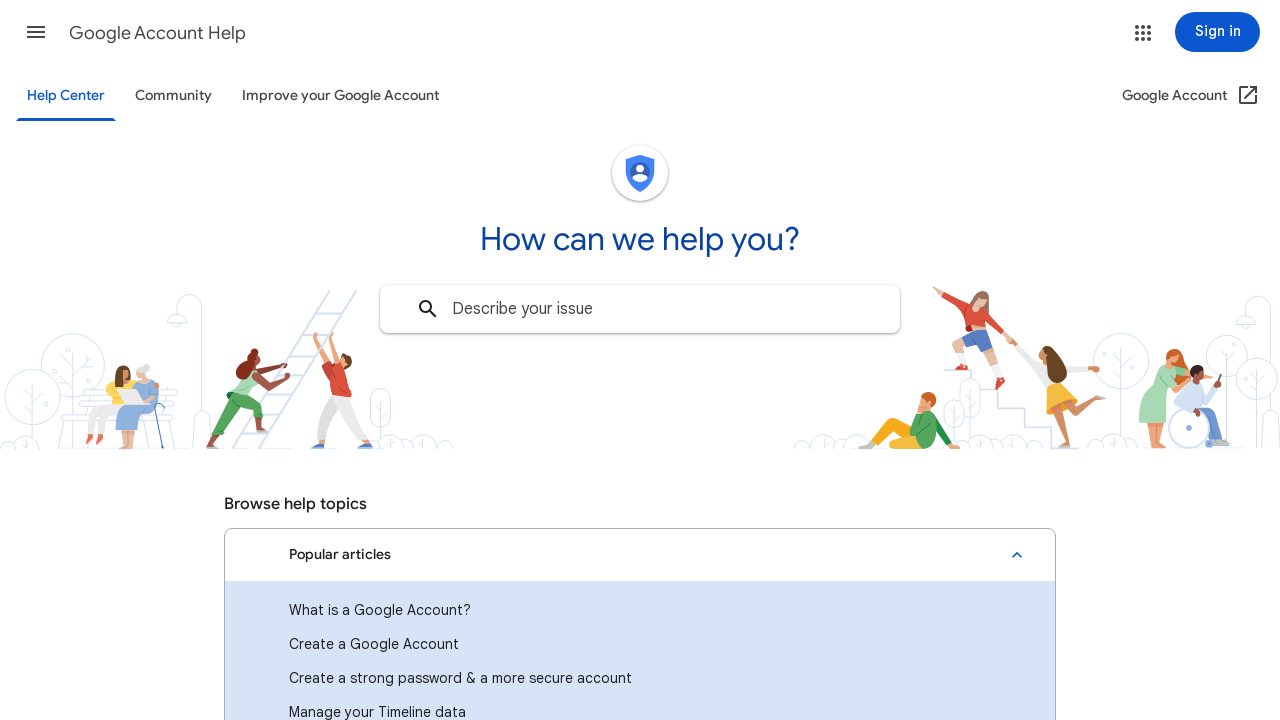

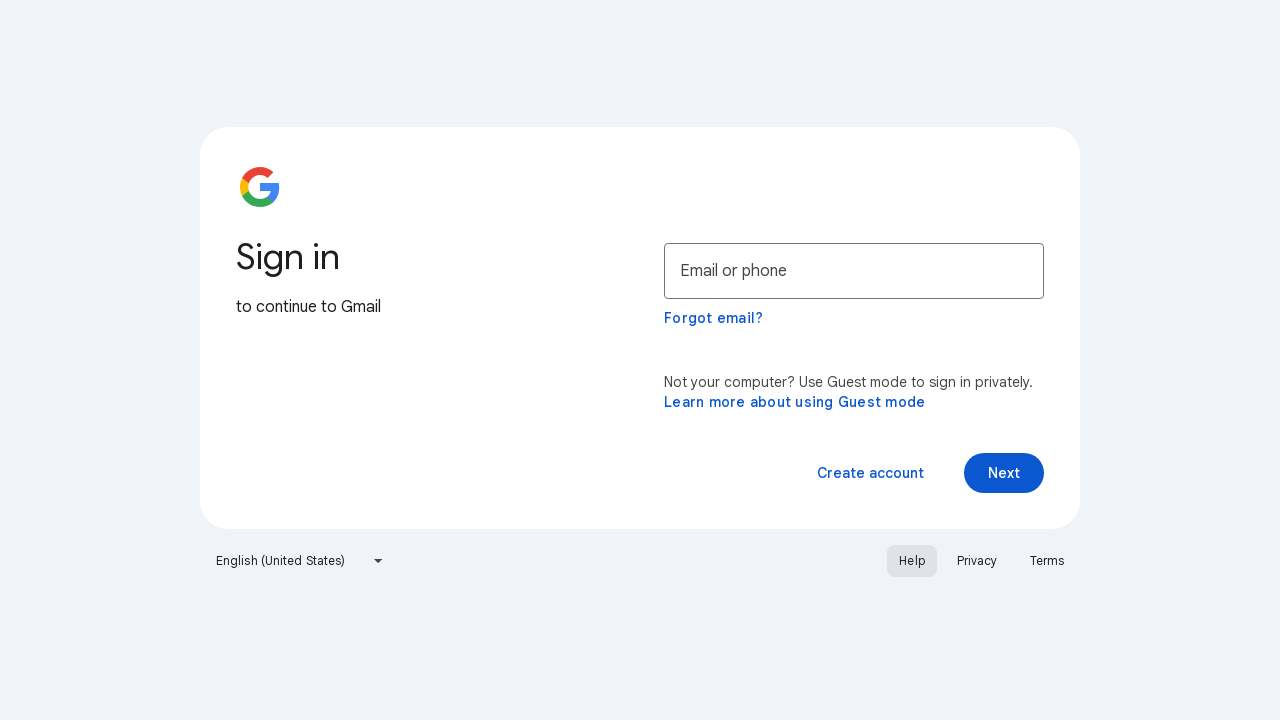